Tests clicking the render button and verifying the new element appears with expected text

Starting URL: https://dgotlieb.github.io/Selenium/synchronization.html

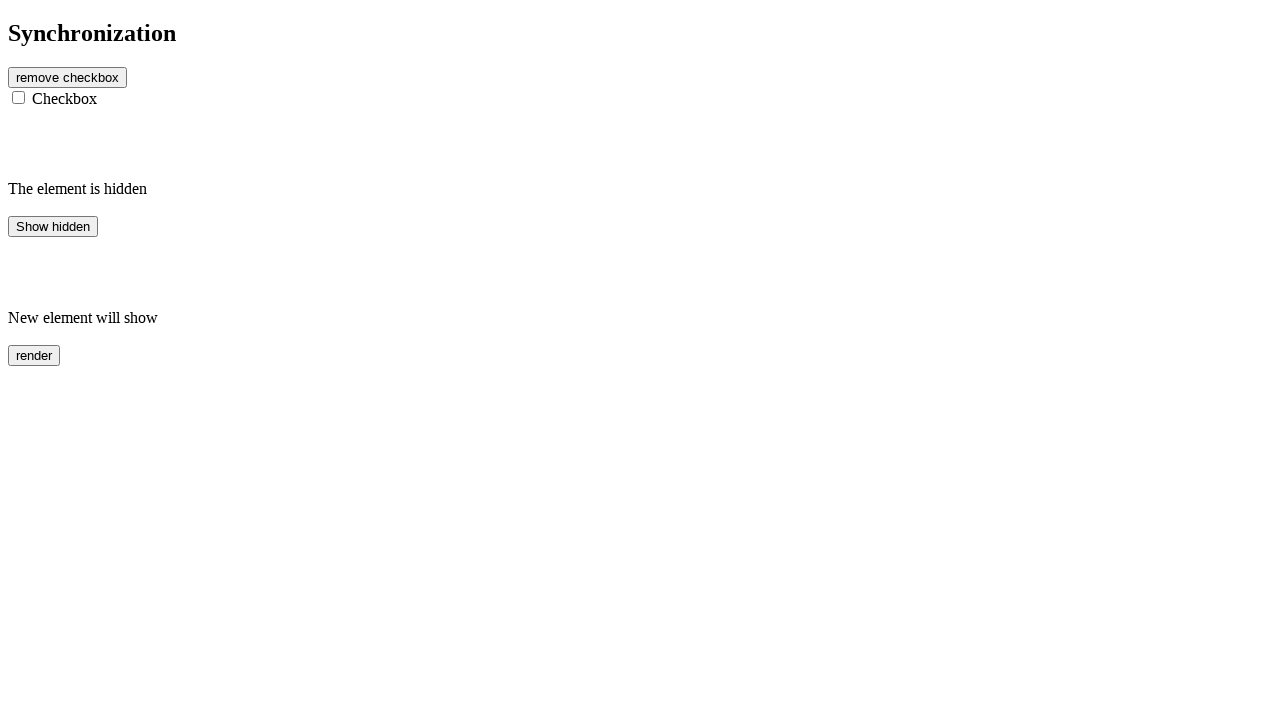

Clicked the render button at (34, 355) on #rendered
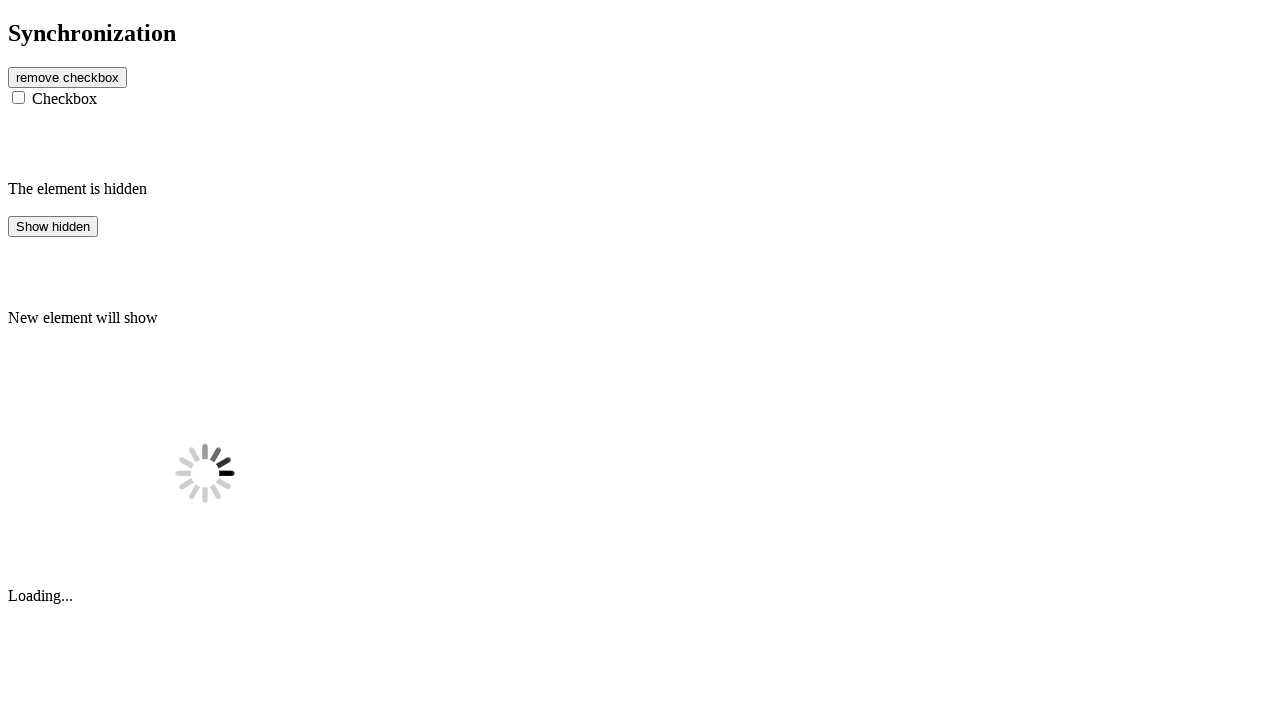

New element #finish2 appeared and became visible
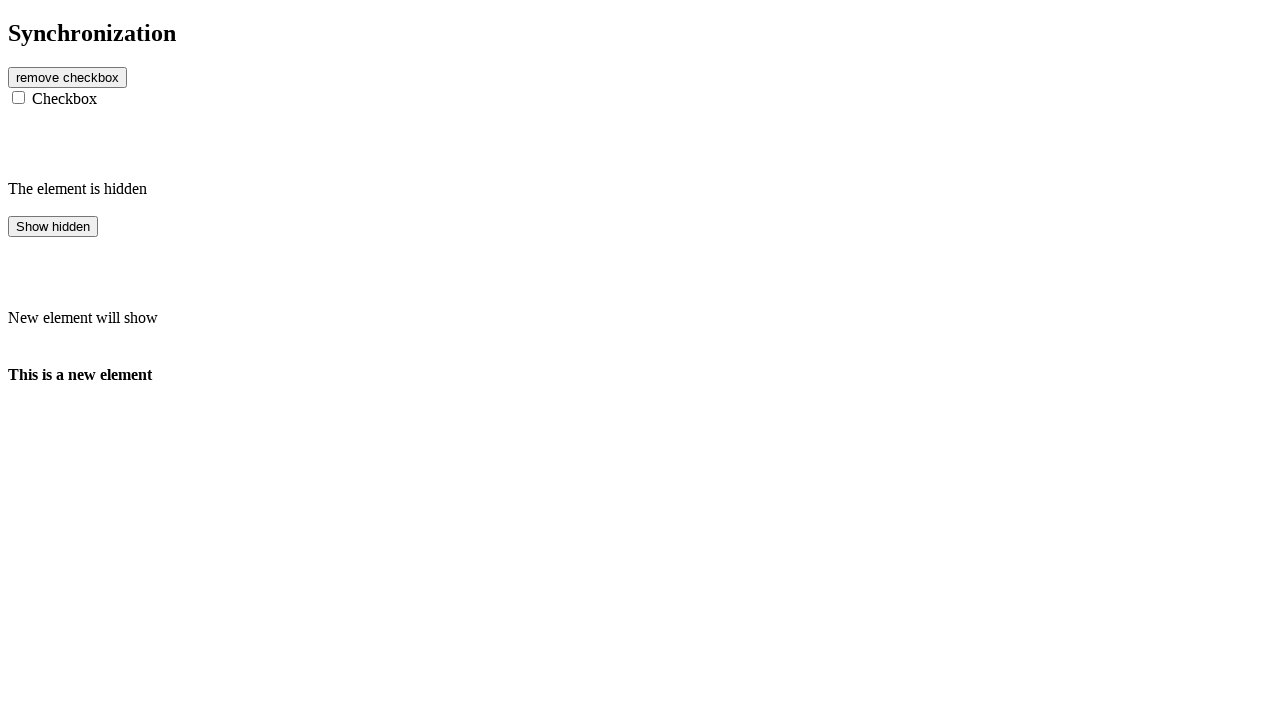

Verified new element contains expected text: 'This is a new element'
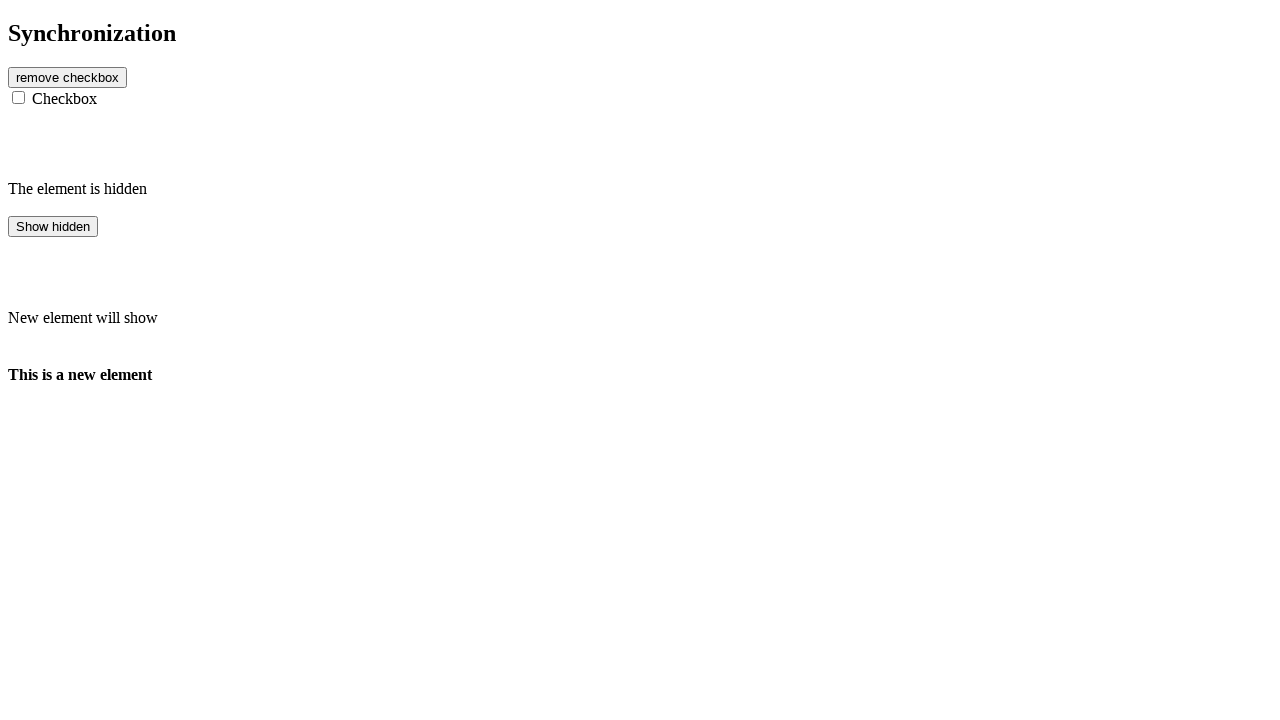

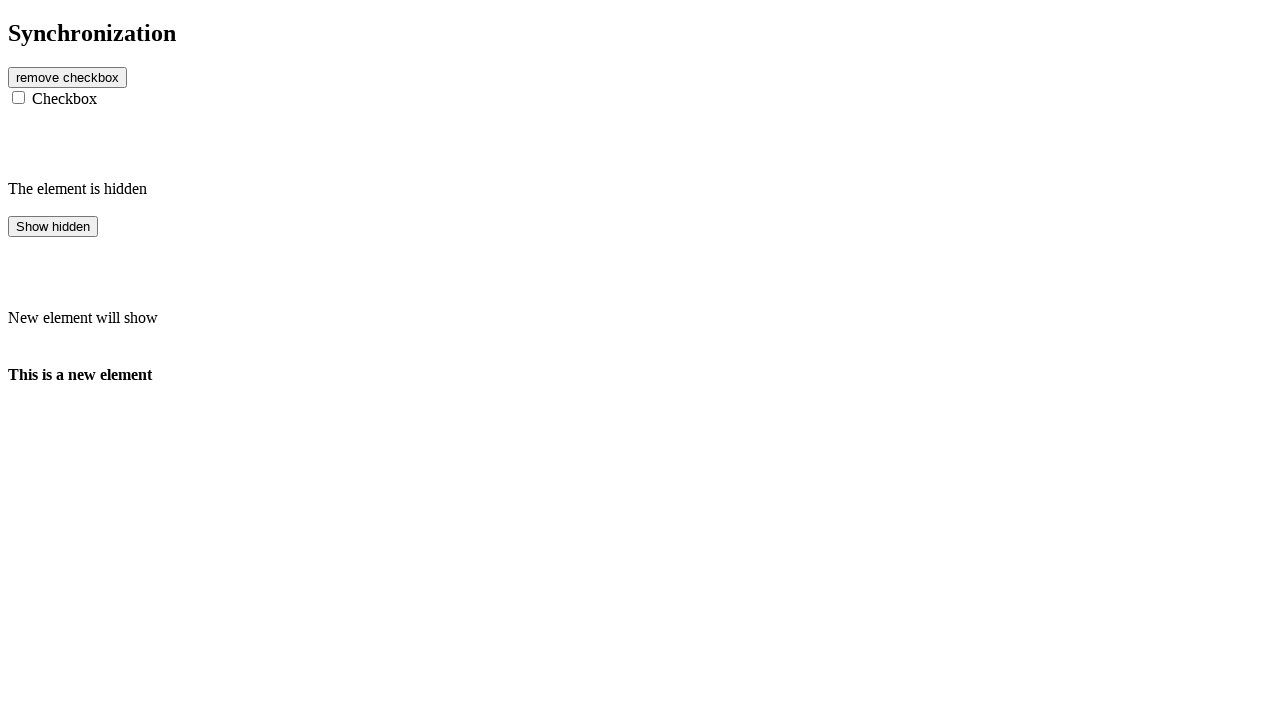